Tests drag-and-drop sorting functionality on jQuery UI's sortable demo by rearranging list items from position 7 to 1, reversing the order of the list.

Starting URL: https://jqueryui.com/sortable/

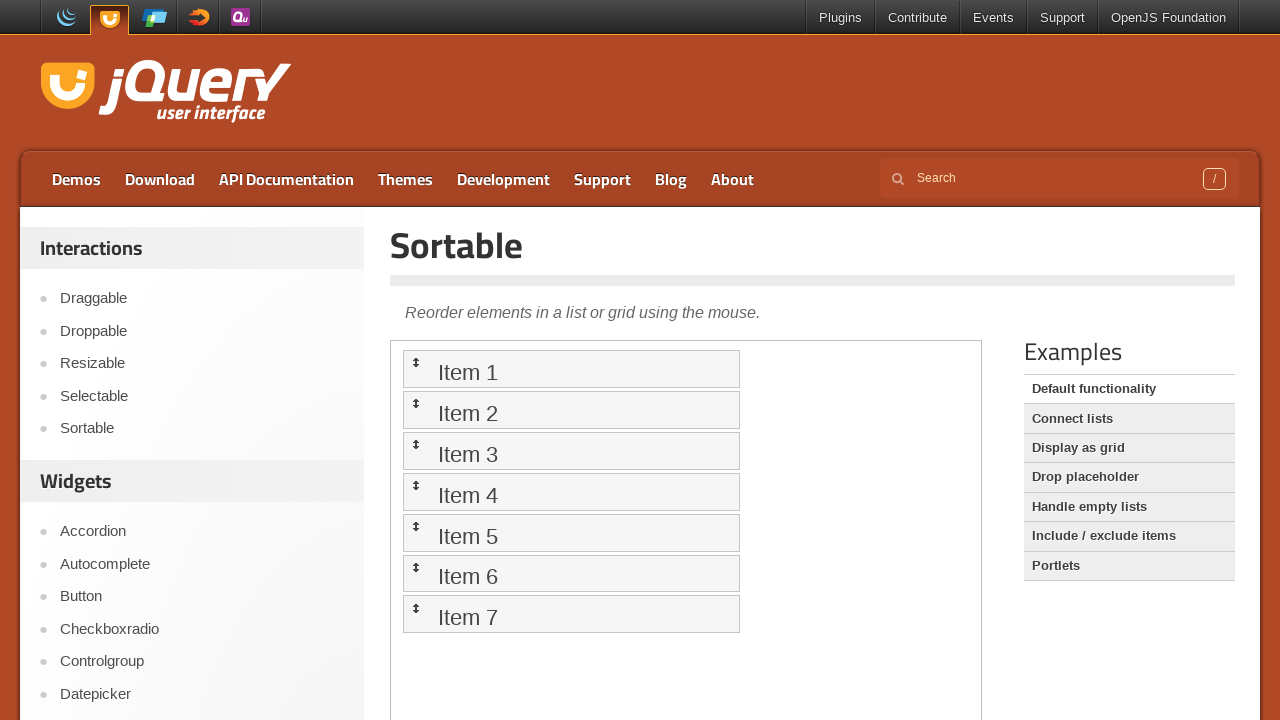

Located iframe containing sortable demo
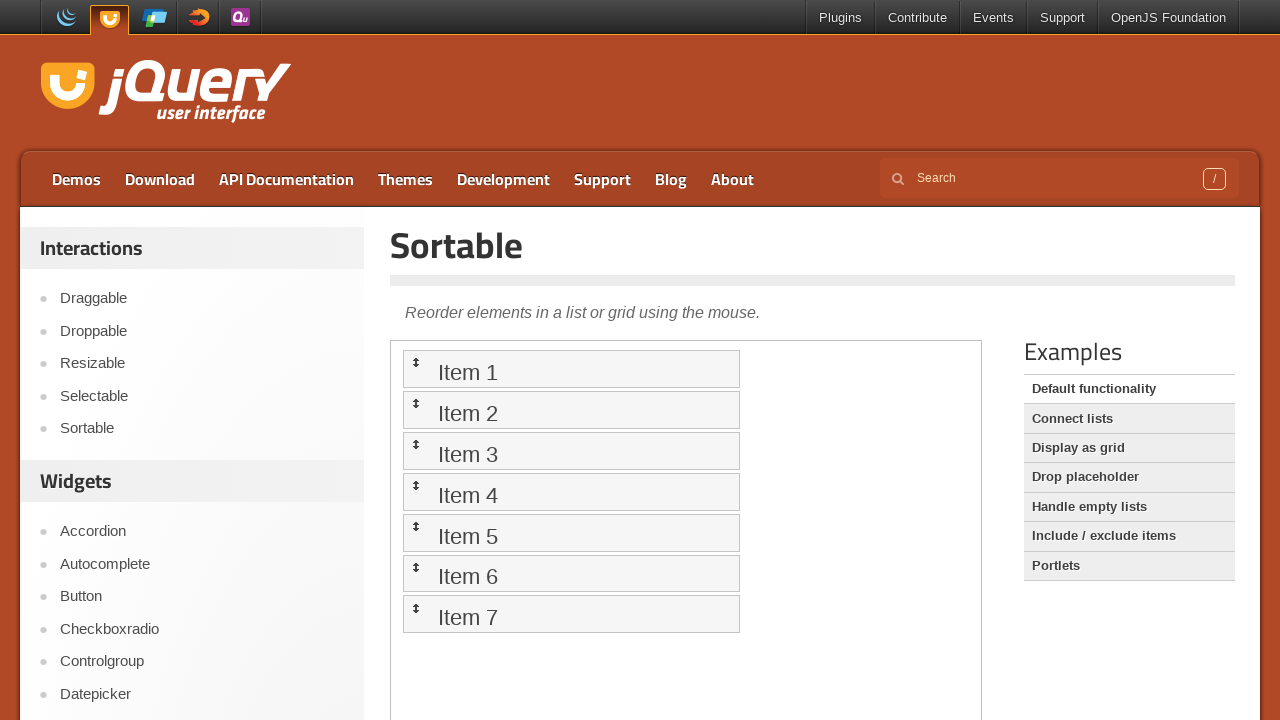

Sortable list items loaded and visible
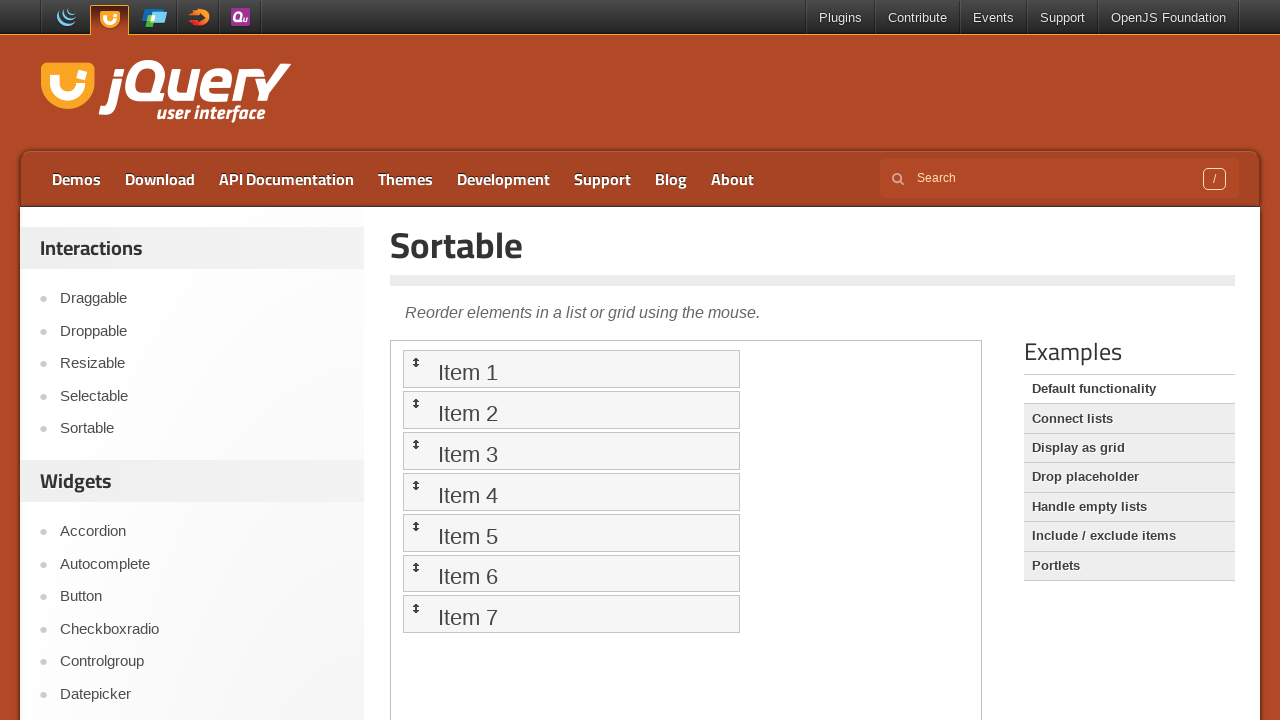

Dragged item 7 to position 1 at (571, 369)
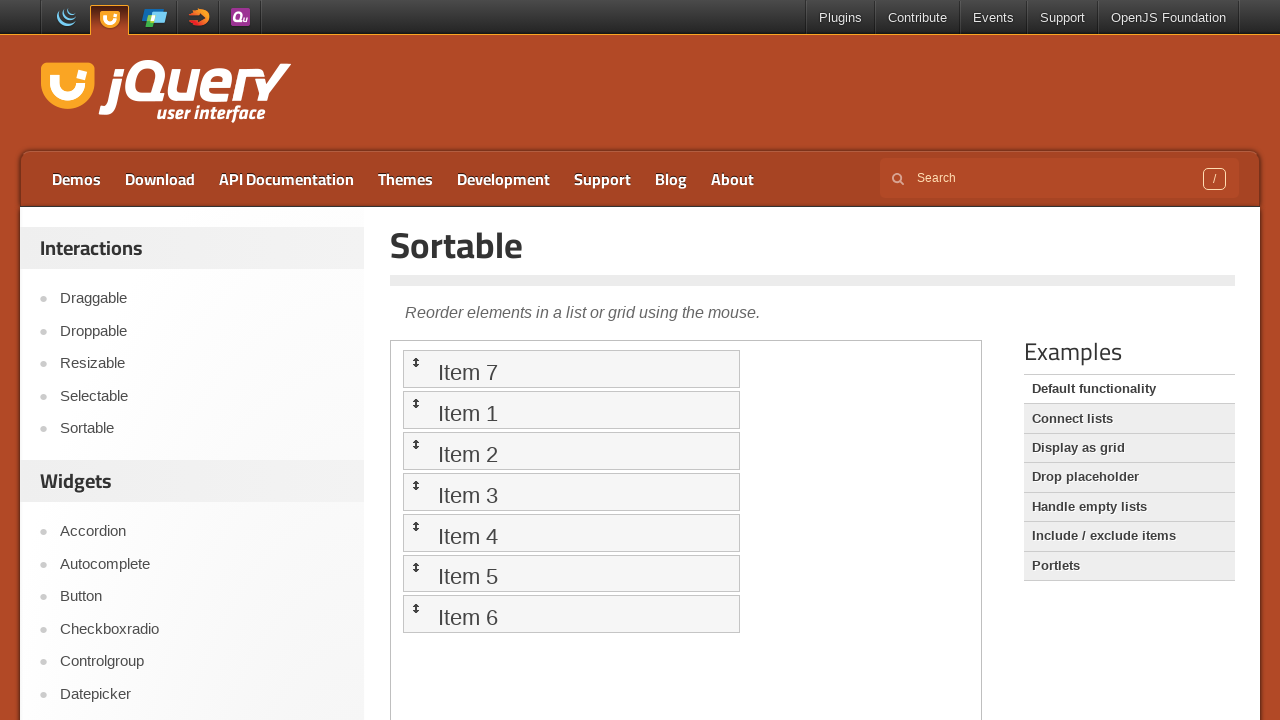

Dragged item 6 to position 1 at (571, 369)
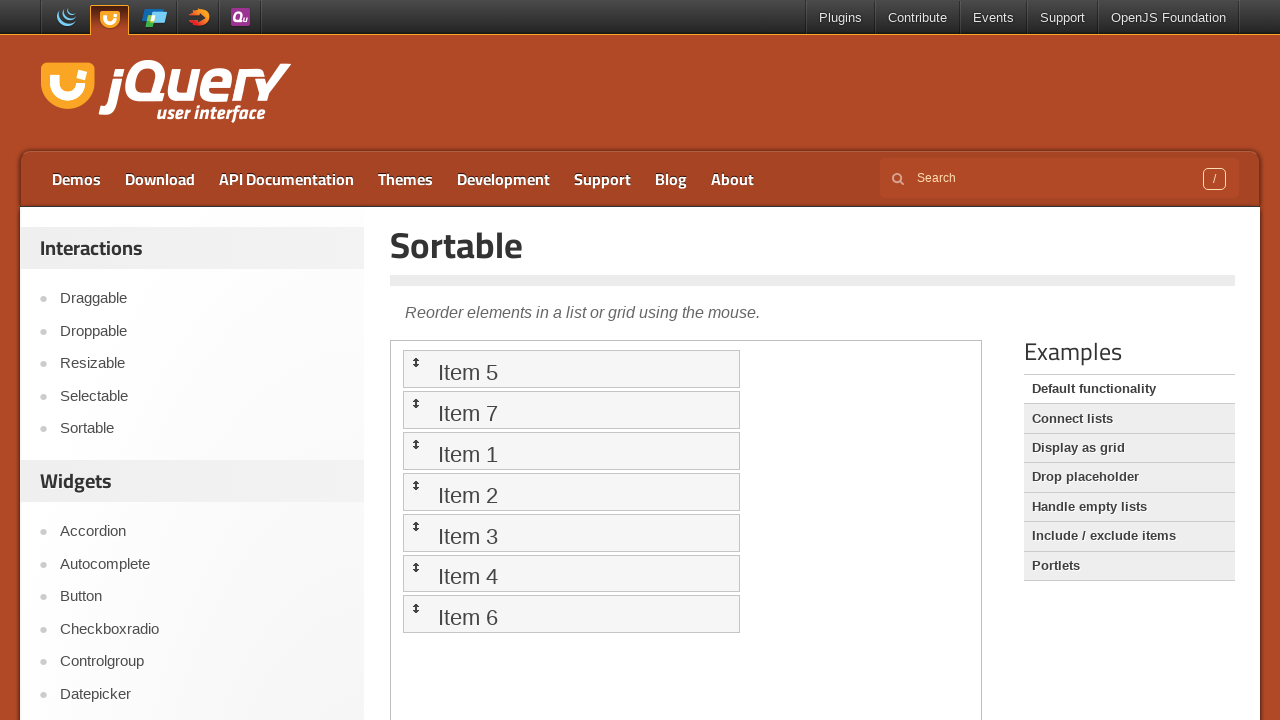

Dragged item 5 to position 1 at (571, 369)
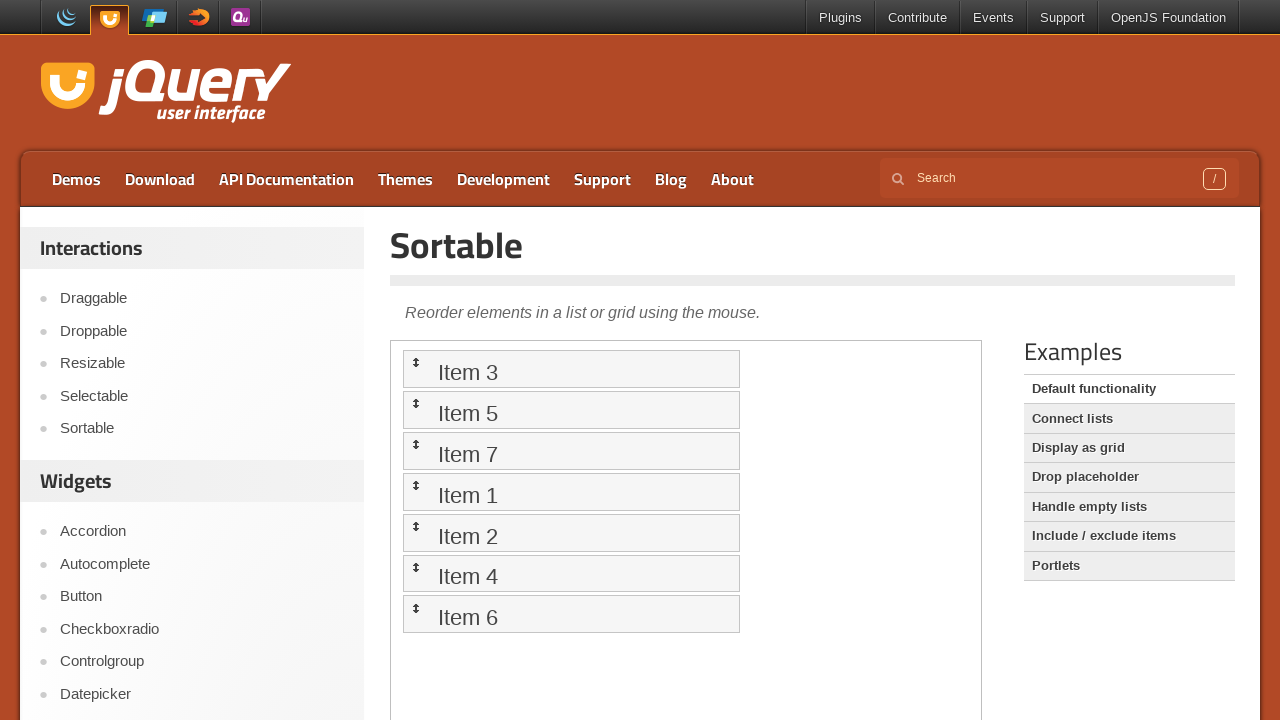

Dragged item 4 to position 1 at (571, 369)
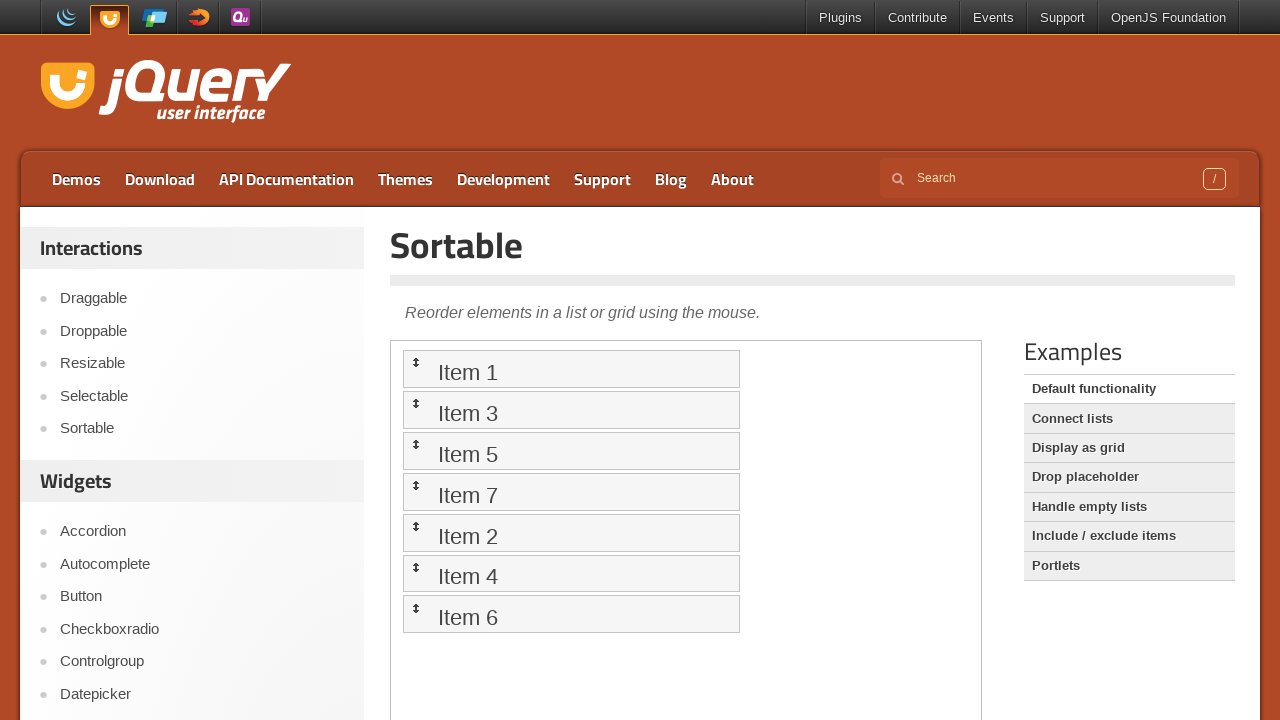

Dragged item 3 to position 1 at (571, 369)
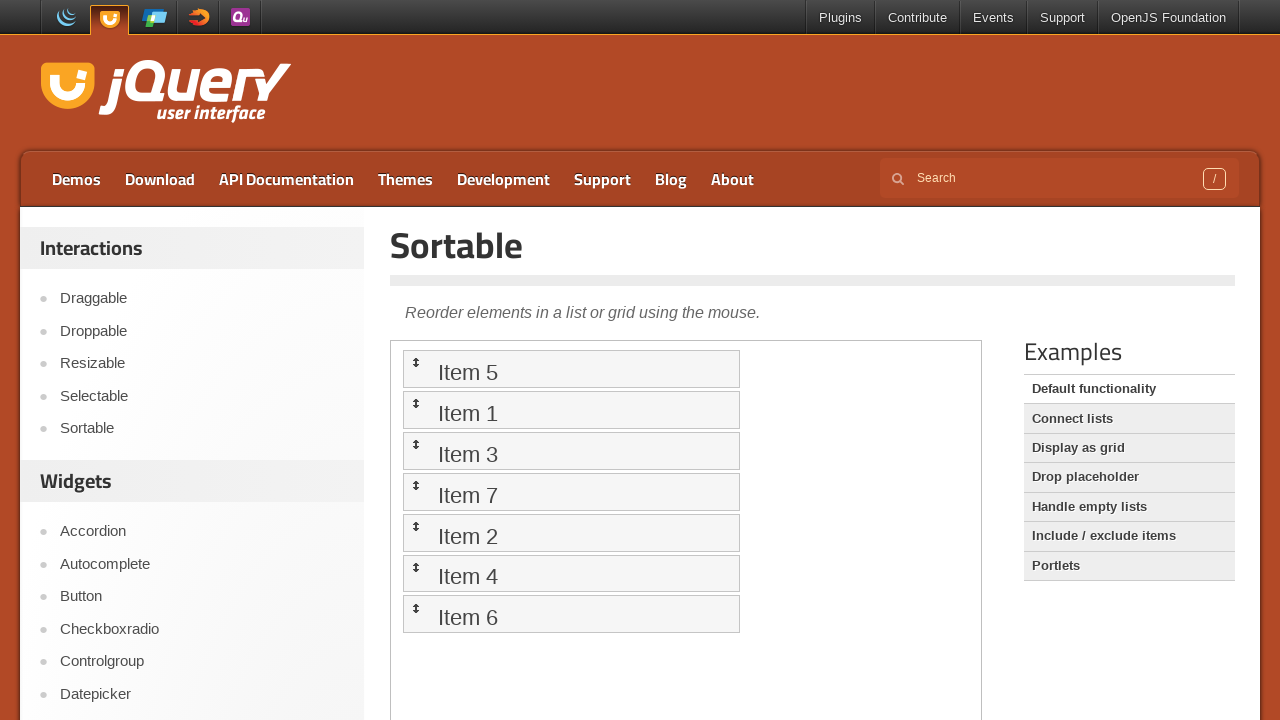

Dragged item 2 to position 1, completing list reversal at (571, 369)
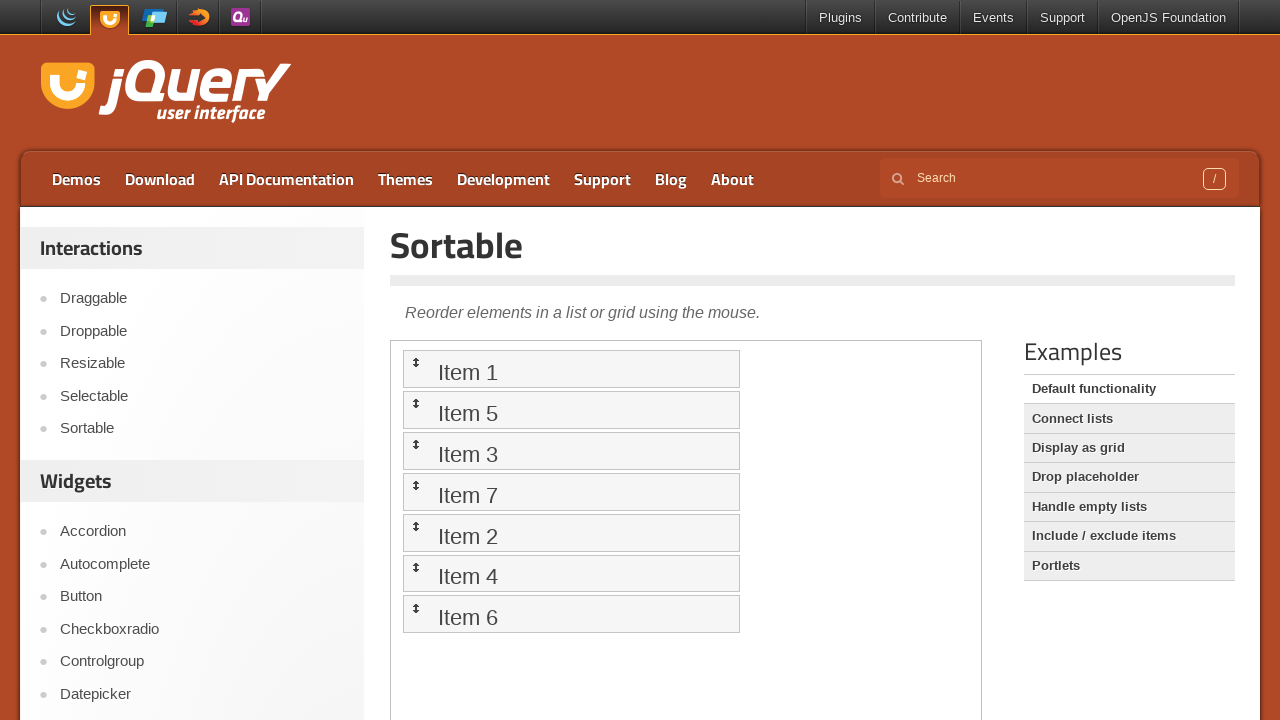

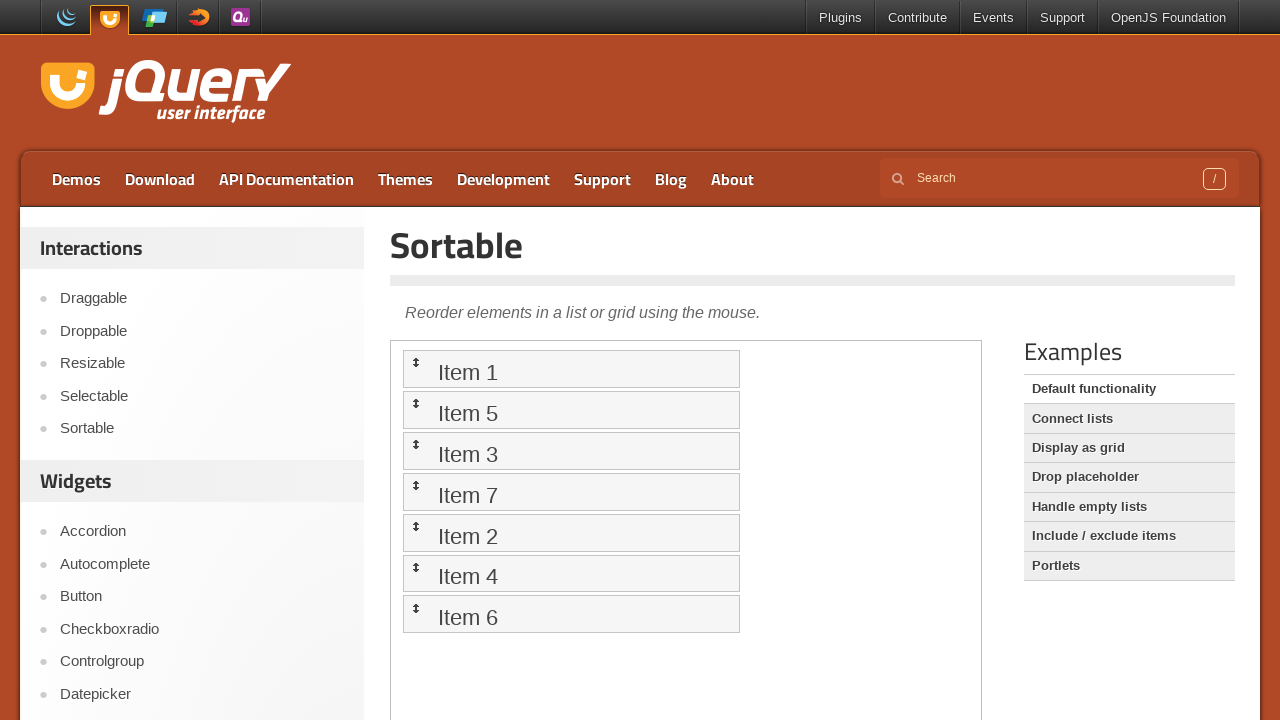